Tests resizing the browser window and repositioning it to center of screen

Starting URL: http://khyatisehgal.wordpress.com

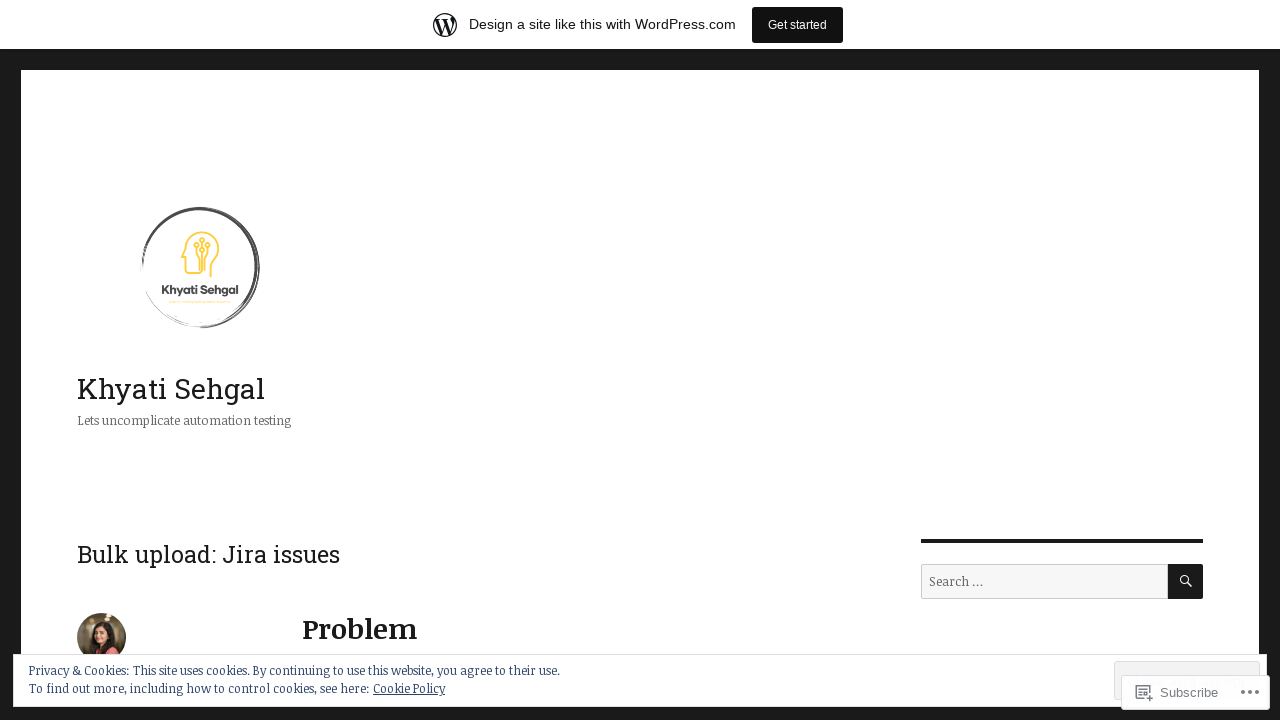

Navigated to http://khyatisehgal.wordpress.com
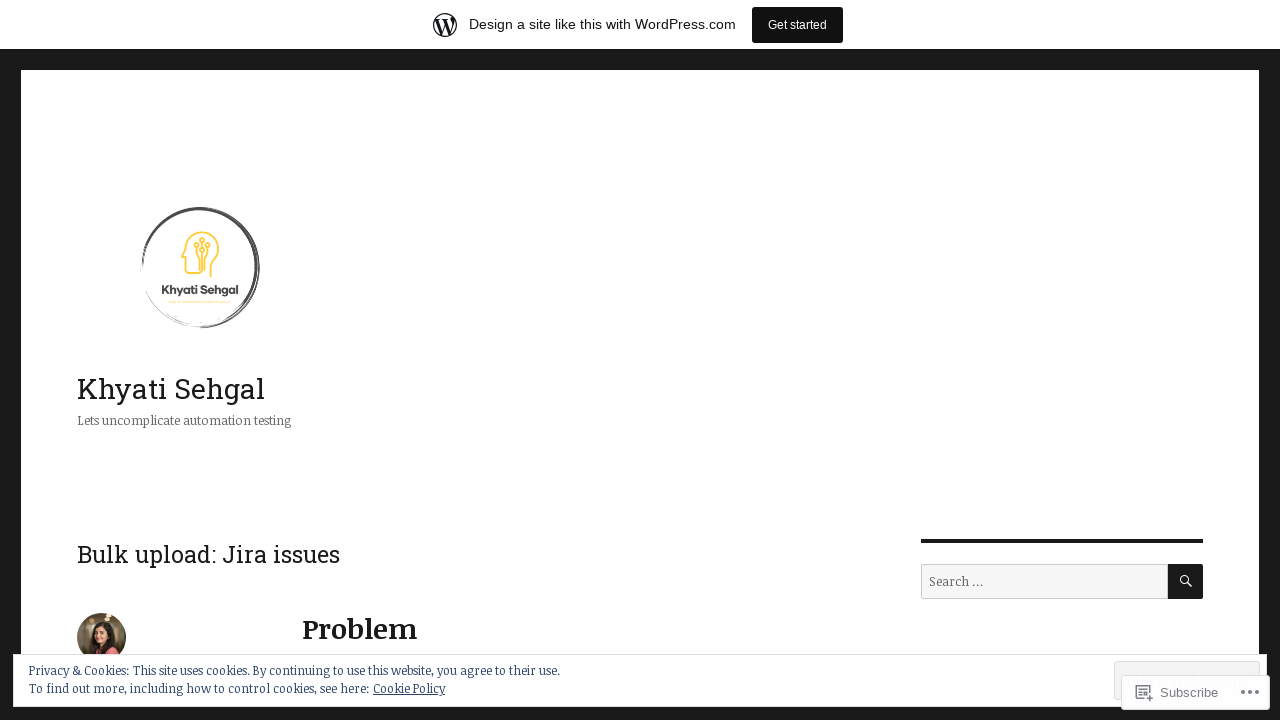

Resized browser window to 640x371 pixels
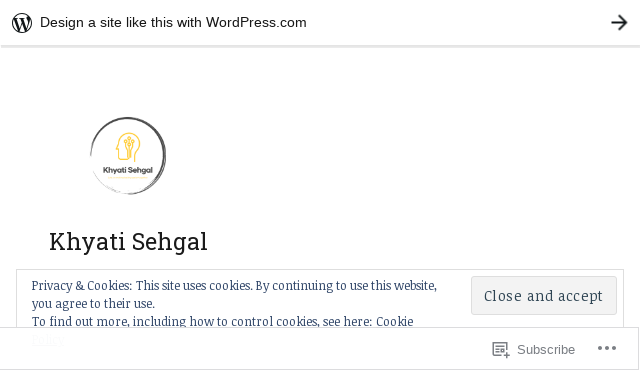

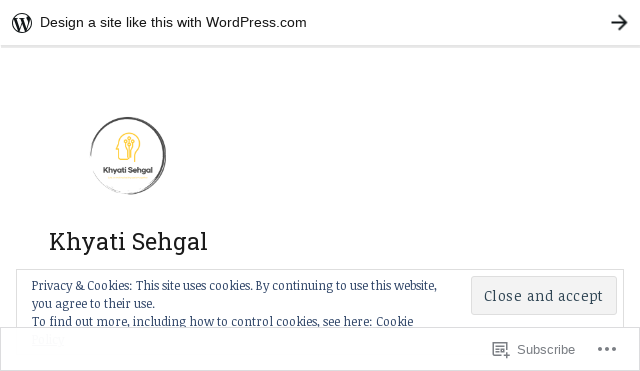